Tests filtering to display only active (incomplete) items

Starting URL: https://demo.playwright.dev/todomvc

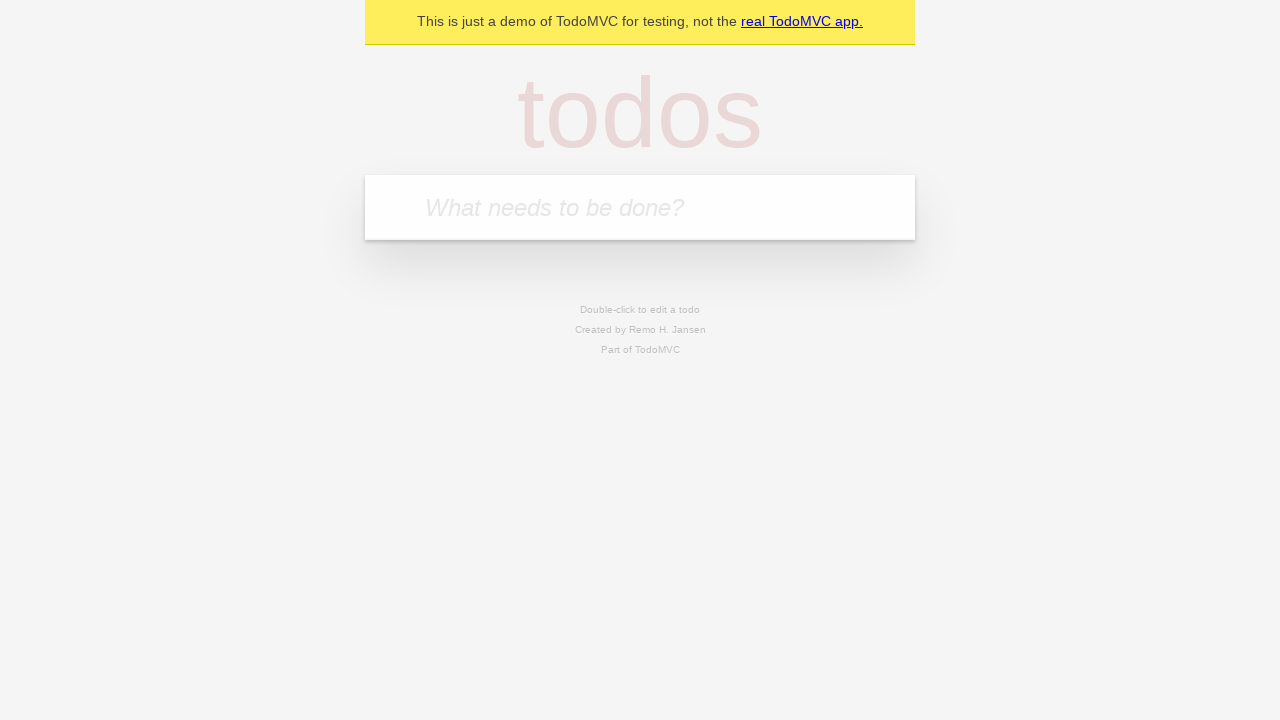

Filled first todo input with 'buy some cheese' on .new-todo
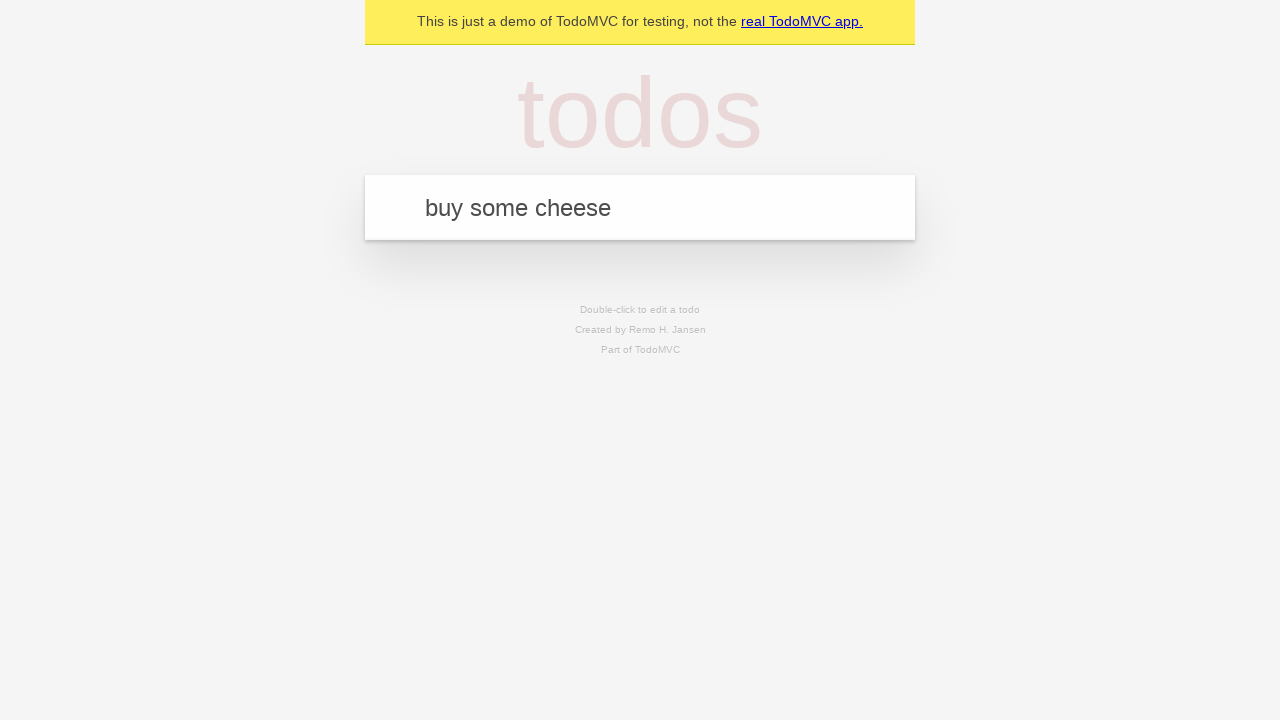

Pressed Enter to create first todo item on .new-todo
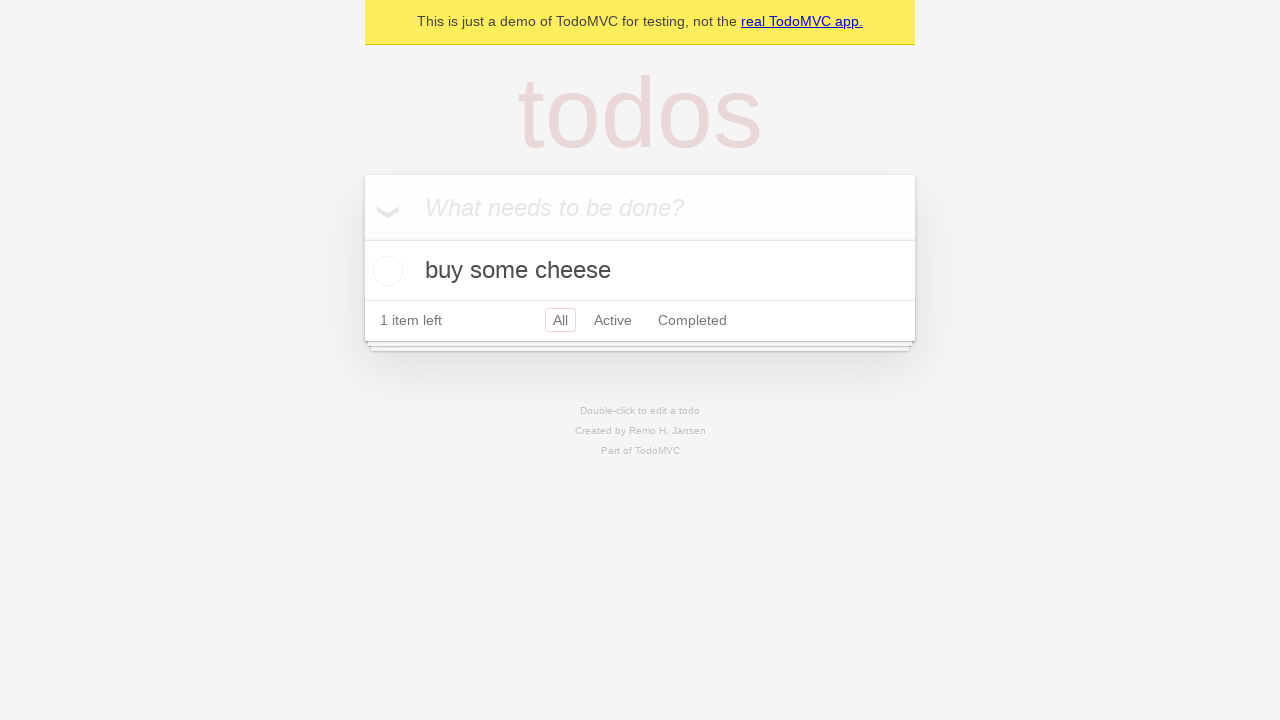

Filled second todo input with 'feed the cat' on .new-todo
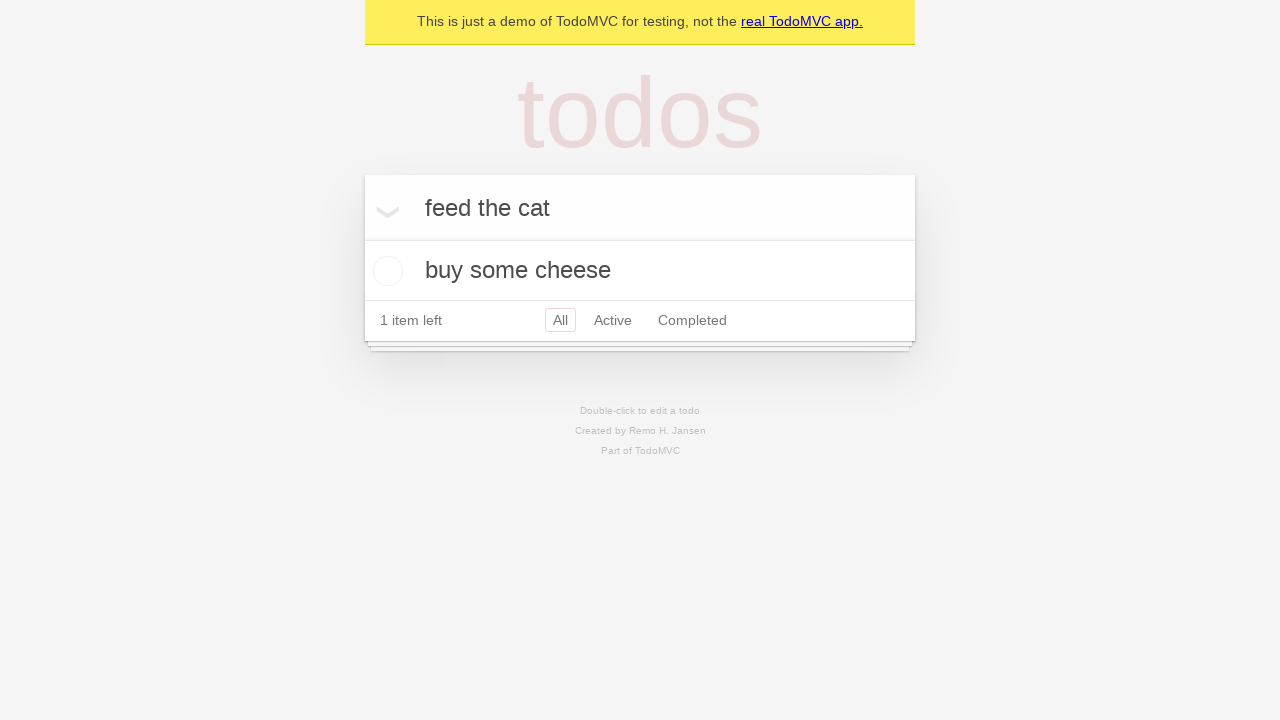

Pressed Enter to create second todo item on .new-todo
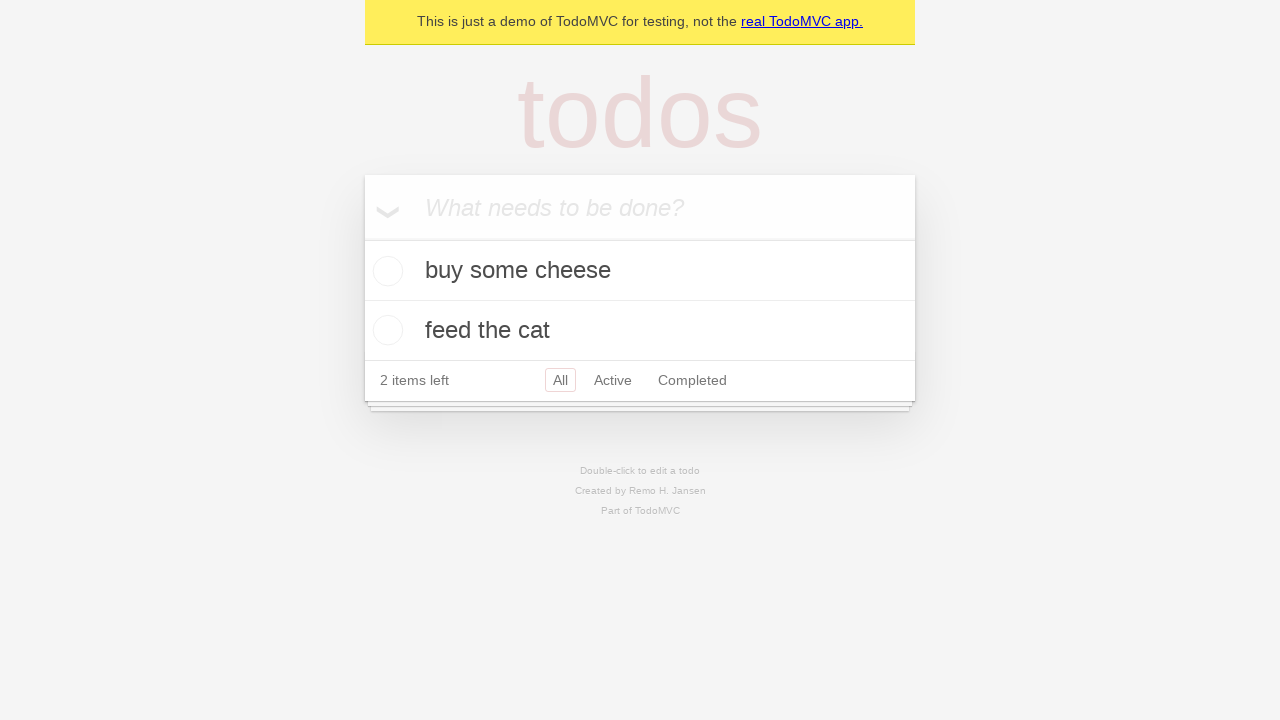

Filled third todo input with 'book a doctors appointment' on .new-todo
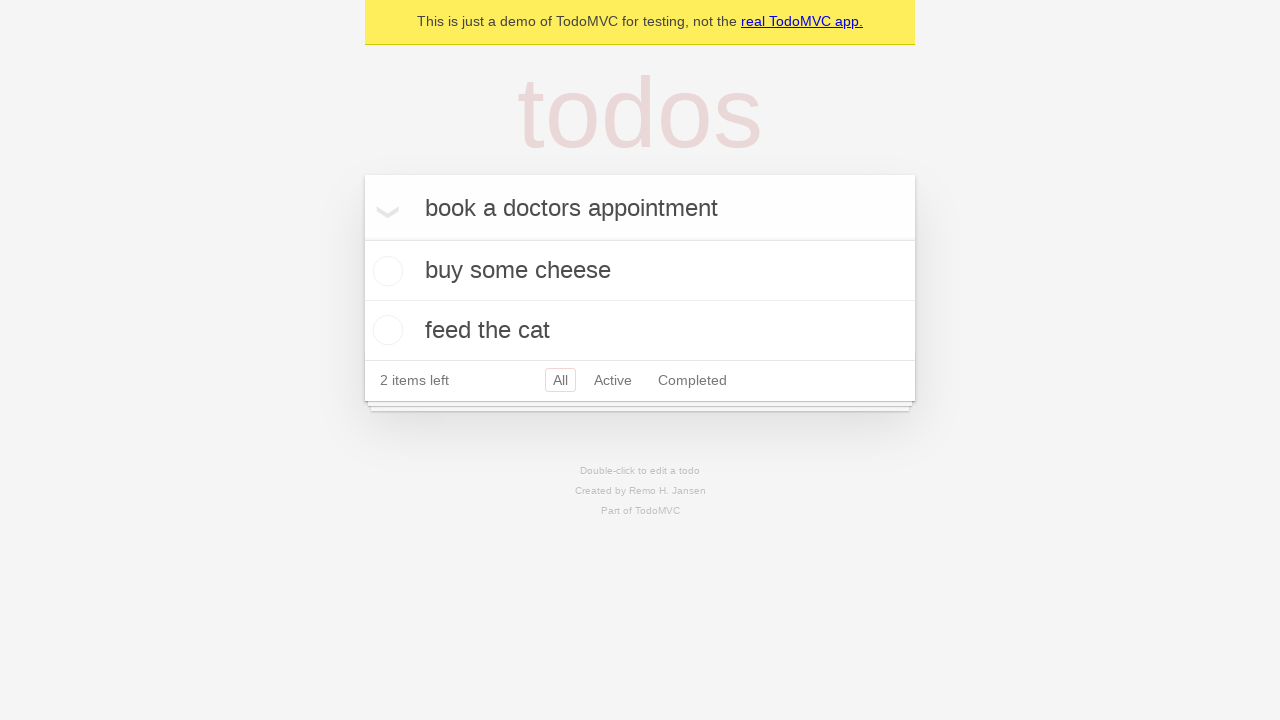

Pressed Enter to create third todo item on .new-todo
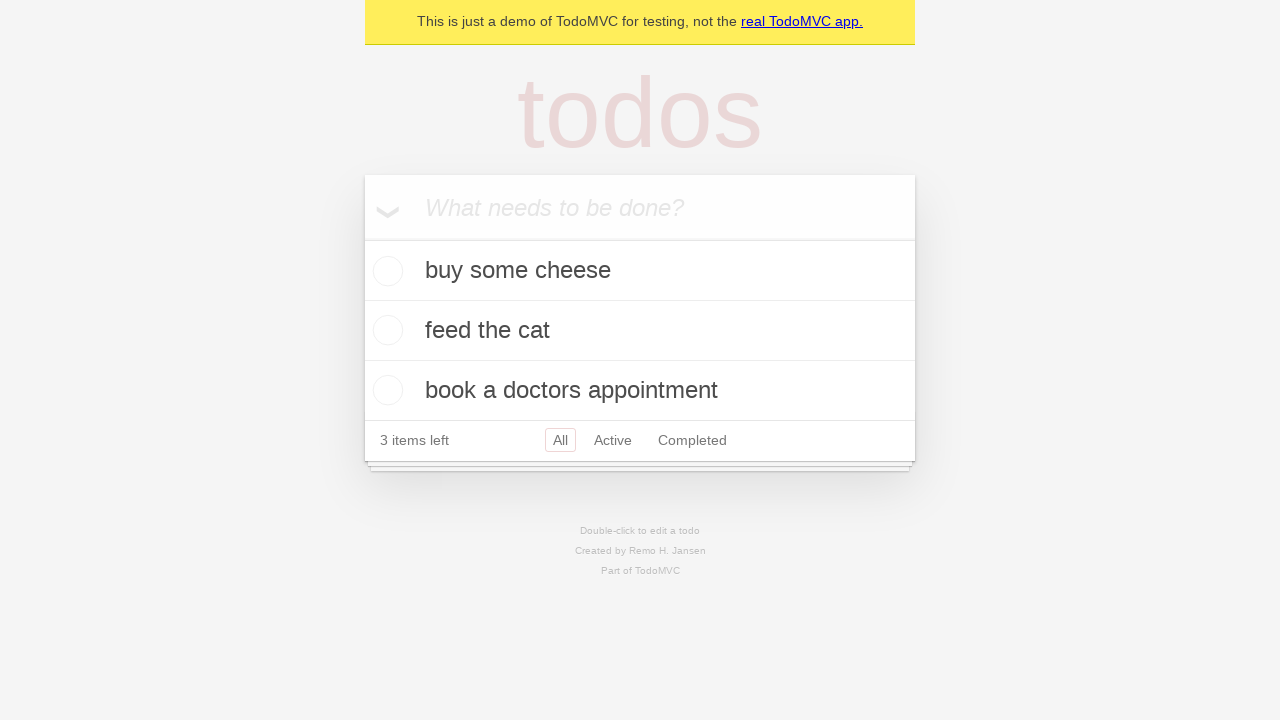

Marked second todo item as complete at (385, 330) on .todo-list li .toggle >> nth=1
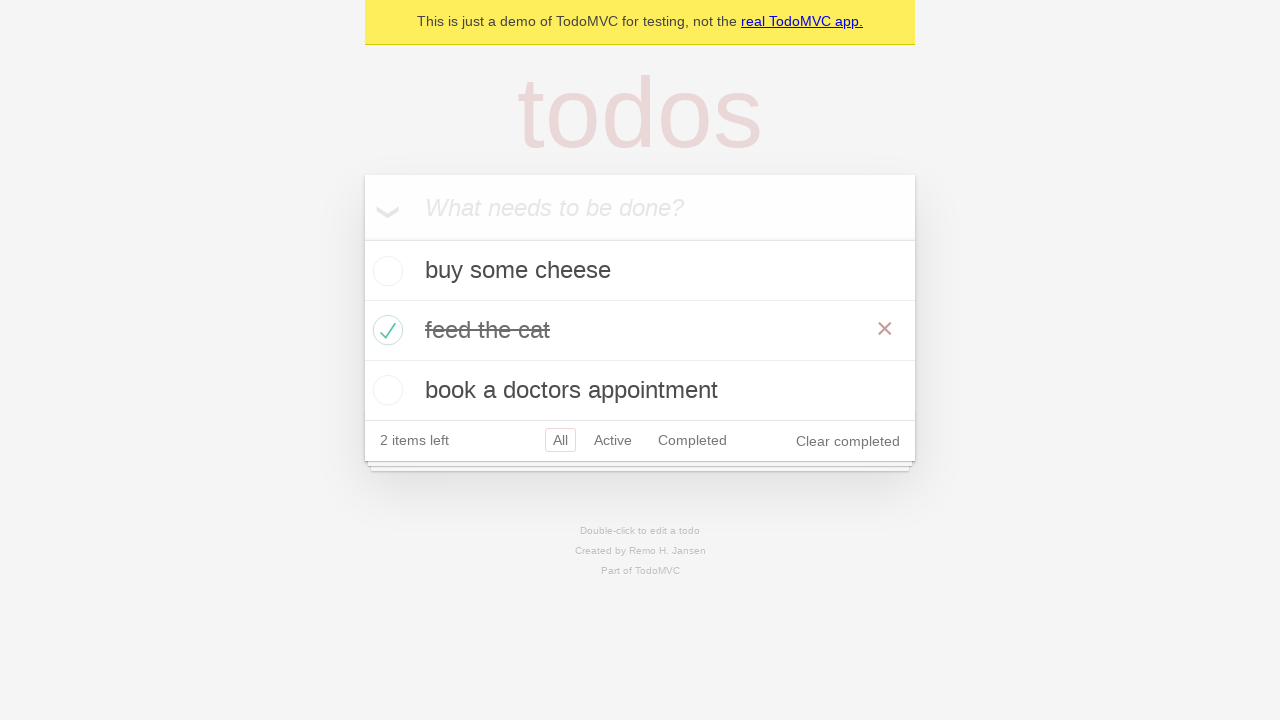

Clicked Active filter to display only incomplete items at (613, 440) on .filters >> text=Active
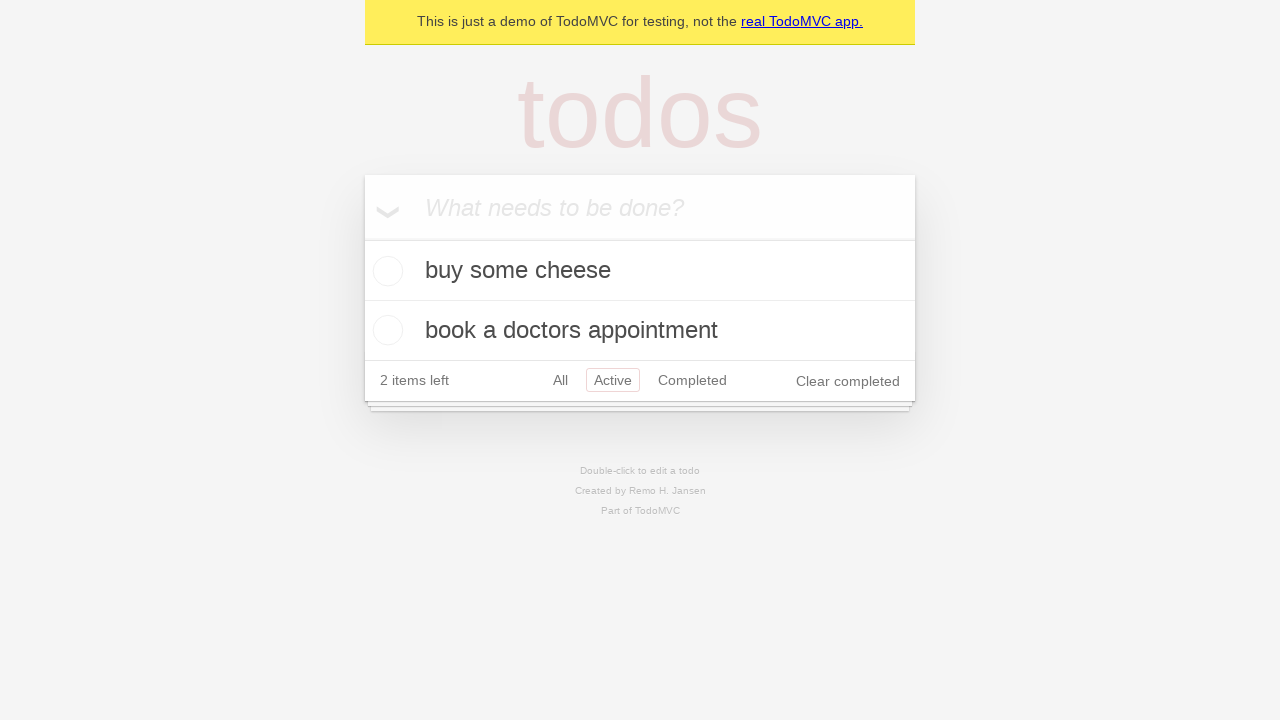

Waited for filtered todo list to load, showing only active items
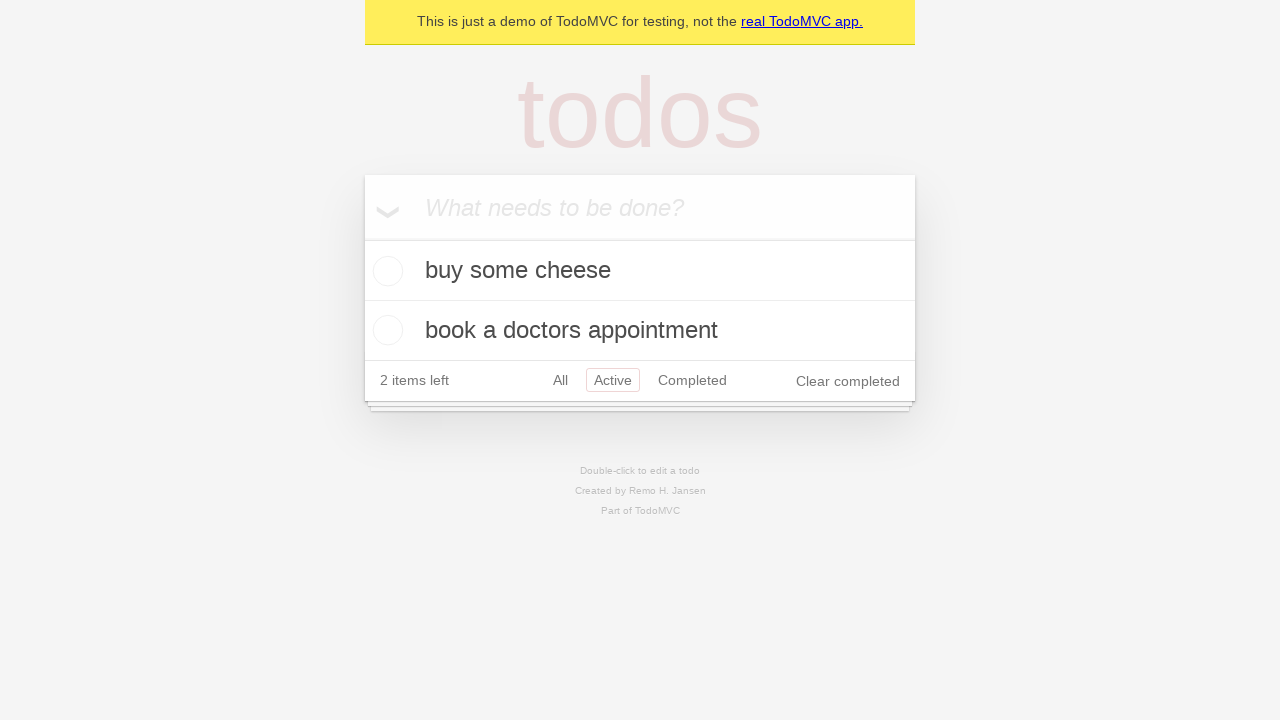

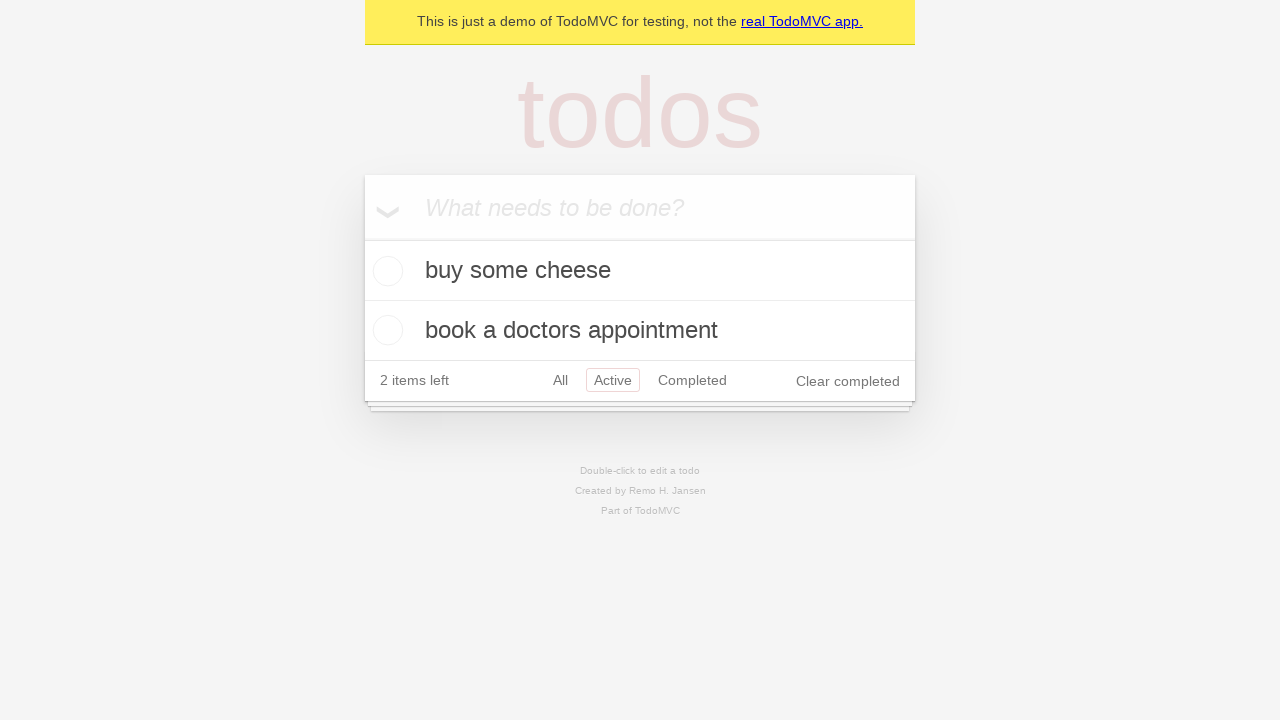